Tests iframe interaction by verifying text visibility, clearing and filling a text box within an iframe, and confirming link visibility after switching back to main content

Starting URL: https://the-internet.herokuapp.com/iframe

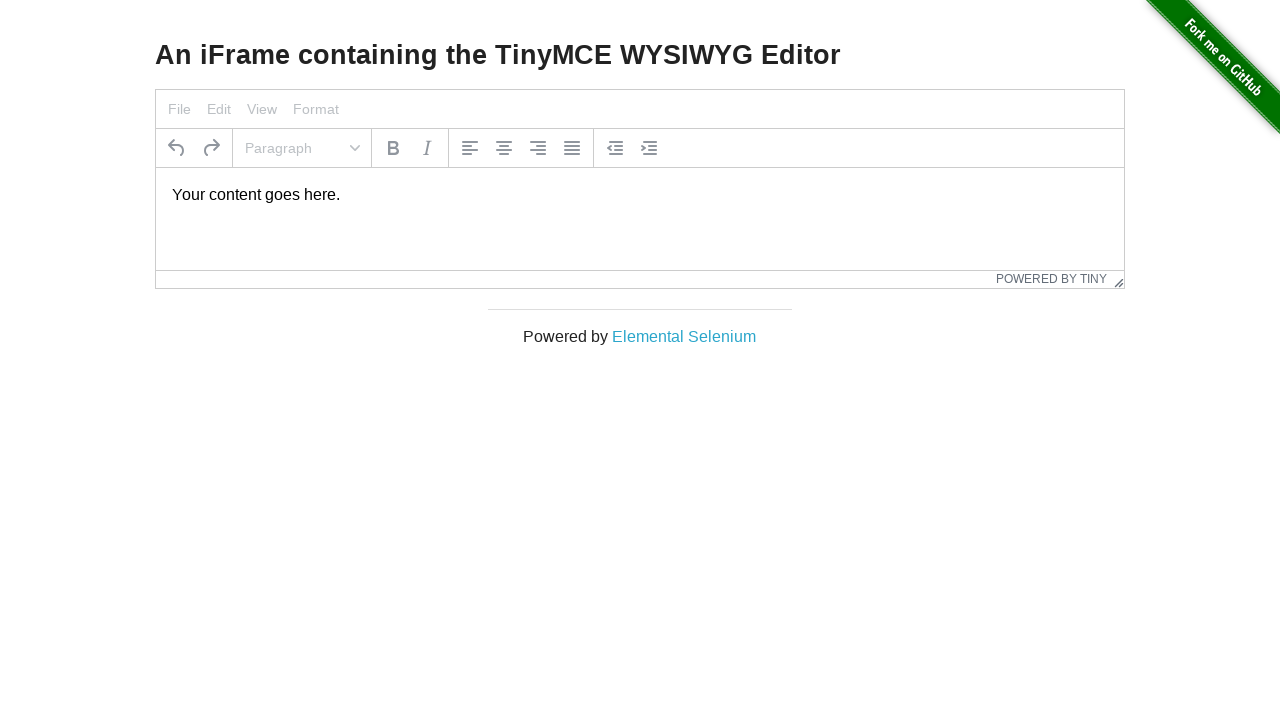

Verified iframe heading 'An IFrame containing...' is visible
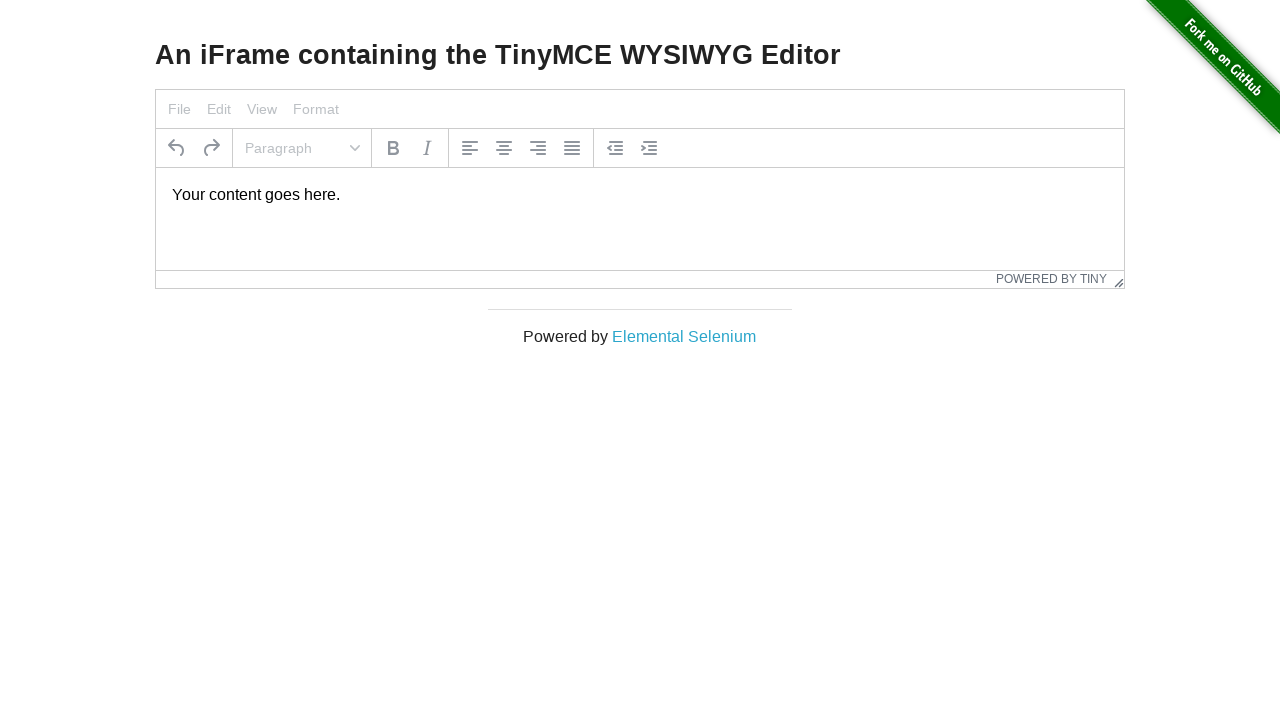

Located iframe element and text box within it
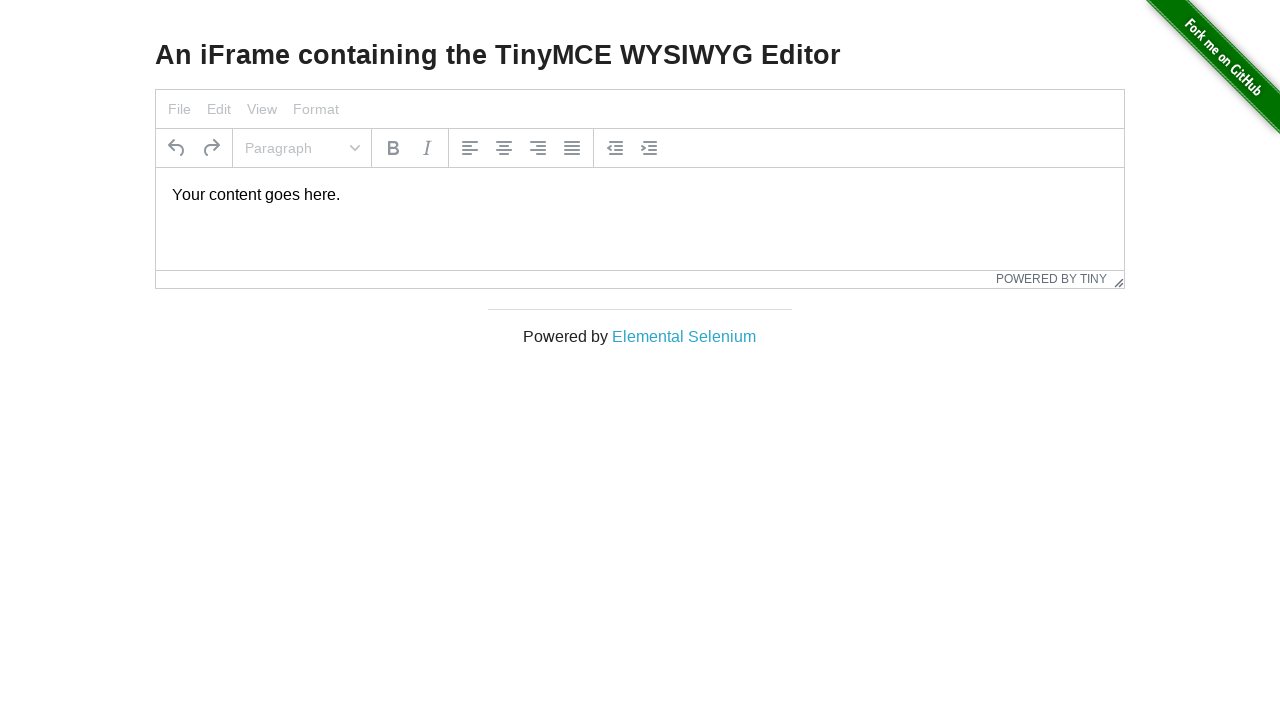

Clicked on text box within iframe at (640, 195) on #mce_0_ifr >> internal:control=enter-frame >> p
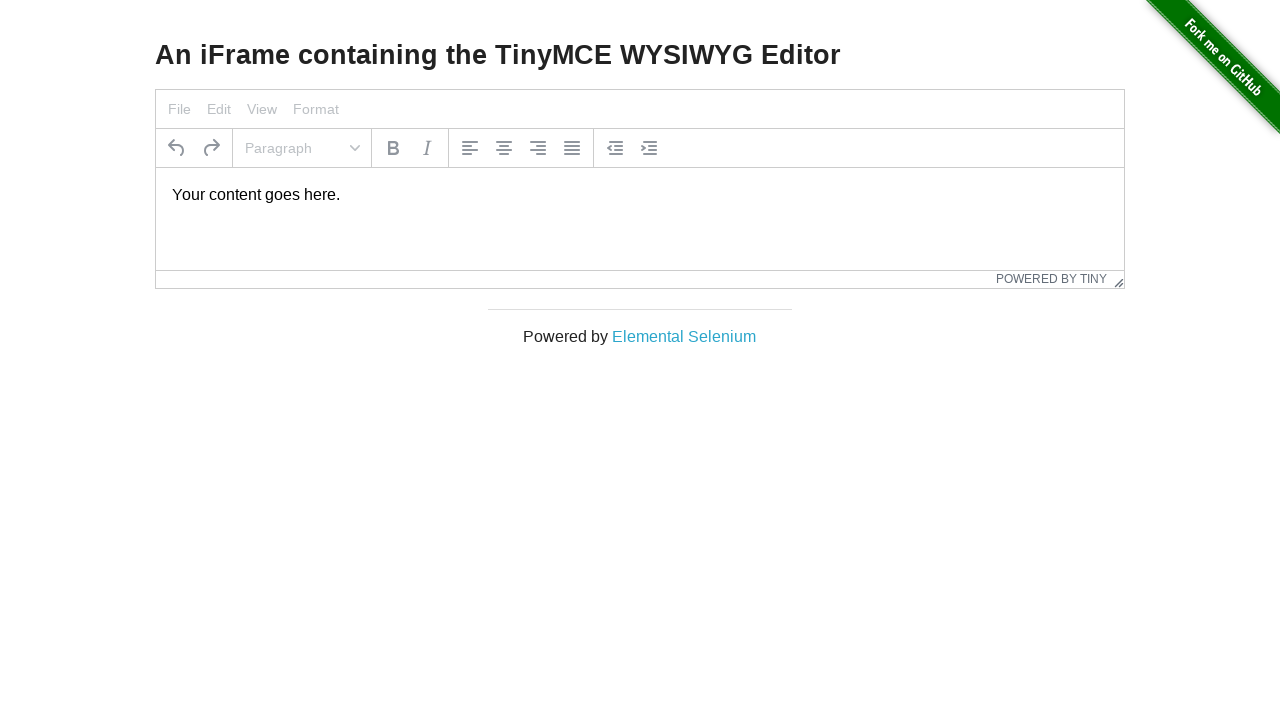

Selected all text in text box using Ctrl+A on #mce_0_ifr >> internal:control=enter-frame >> p
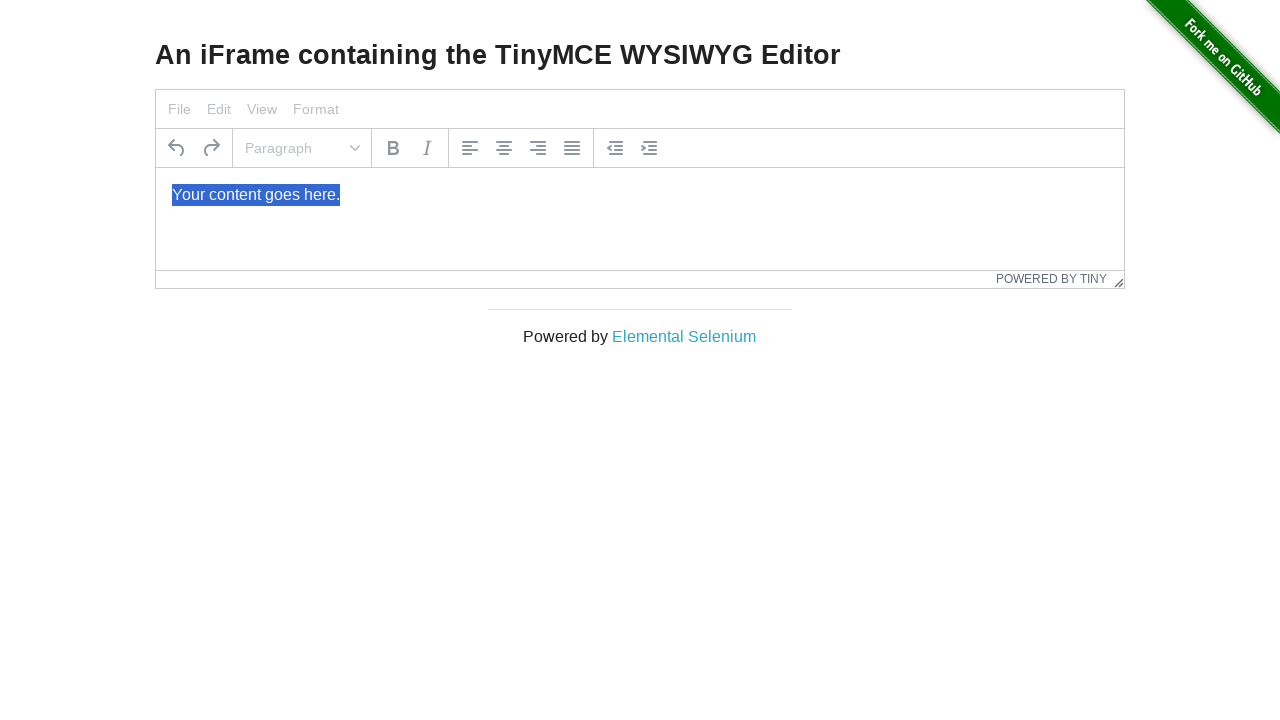

Filled text box with 'Merhaba Dunya!' on #mce_0_ifr >> internal:control=enter-frame >> p
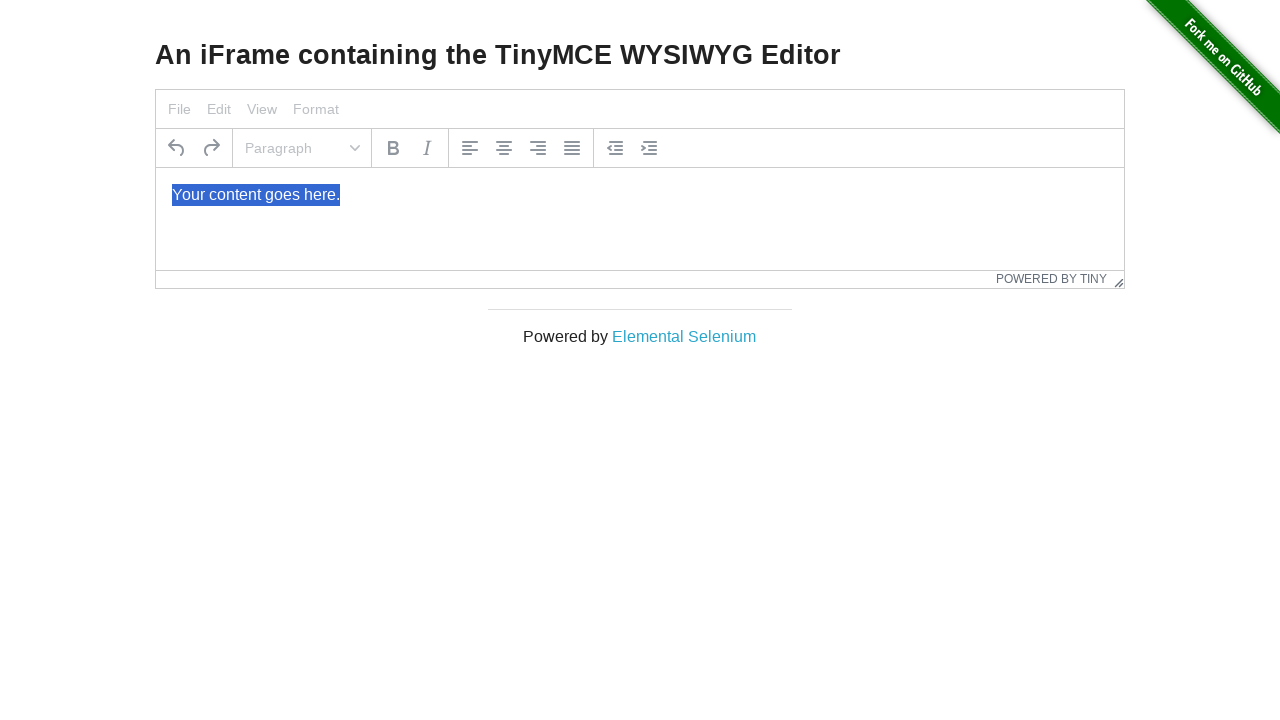

Verified 'Elemental Selenium' link is visible in main content
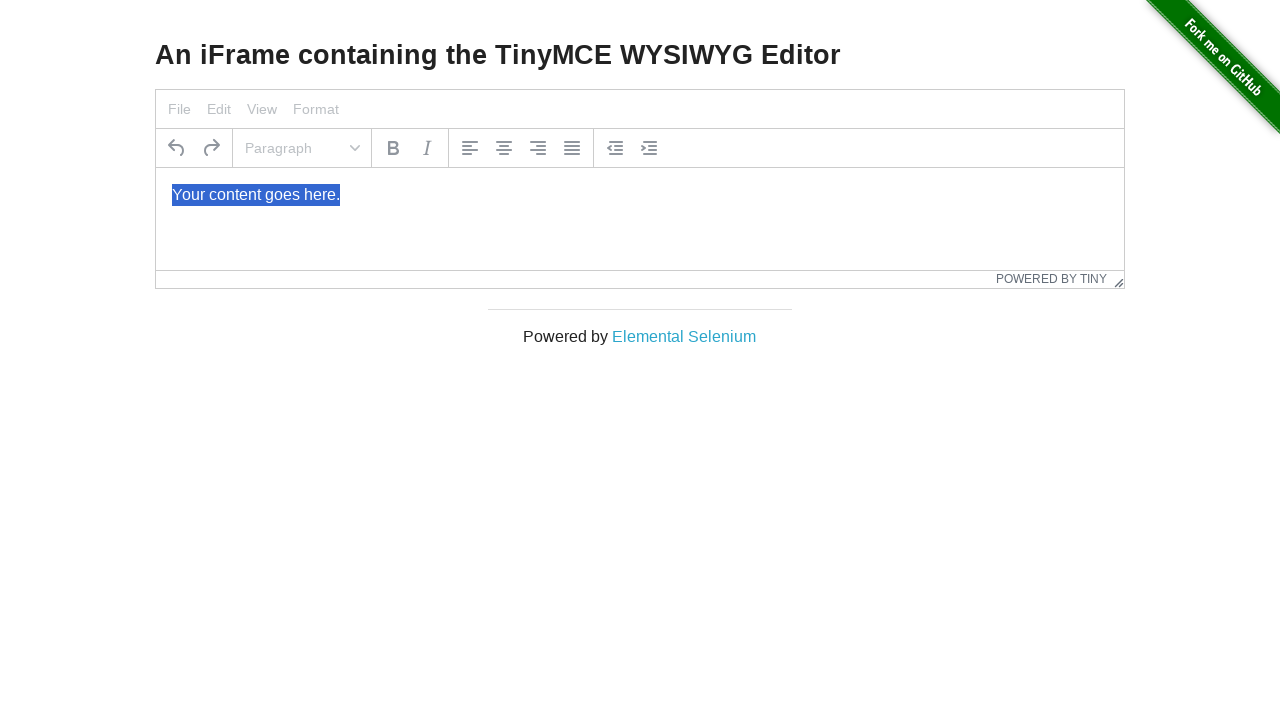

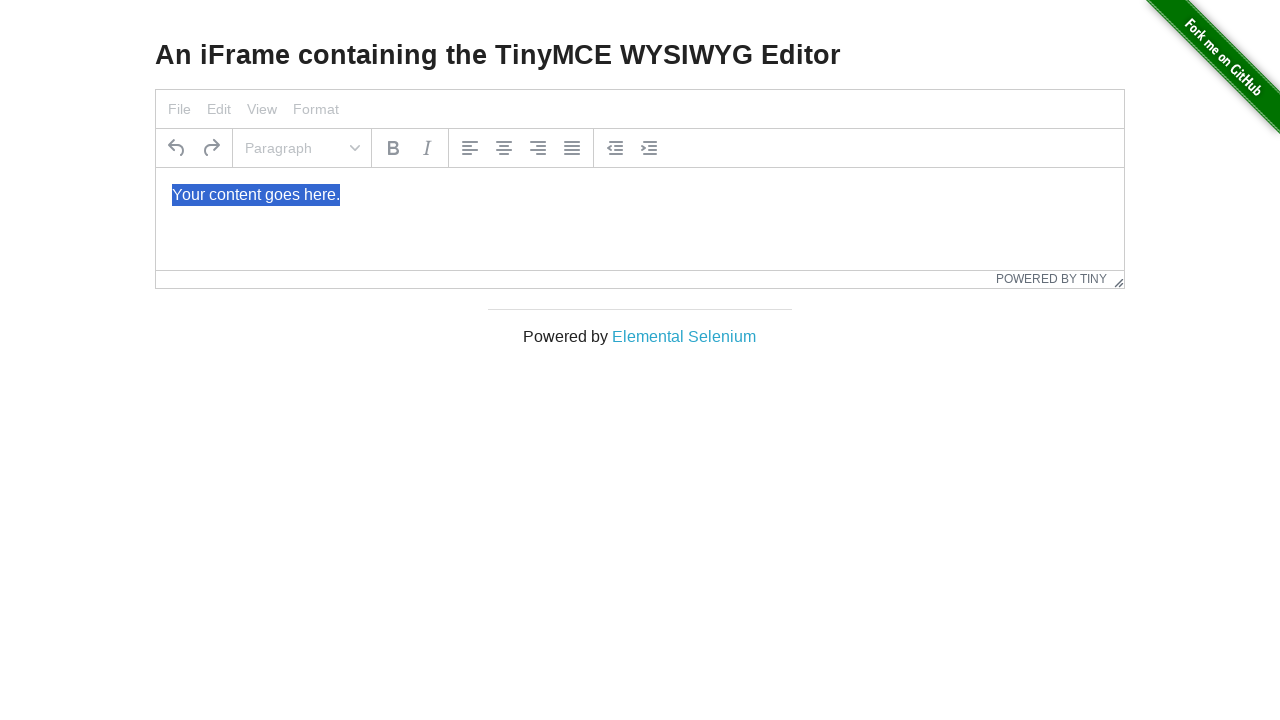